Tests clearing the complete state of all items by checking then unchecking toggle-all

Starting URL: https://demo.playwright.dev/todomvc

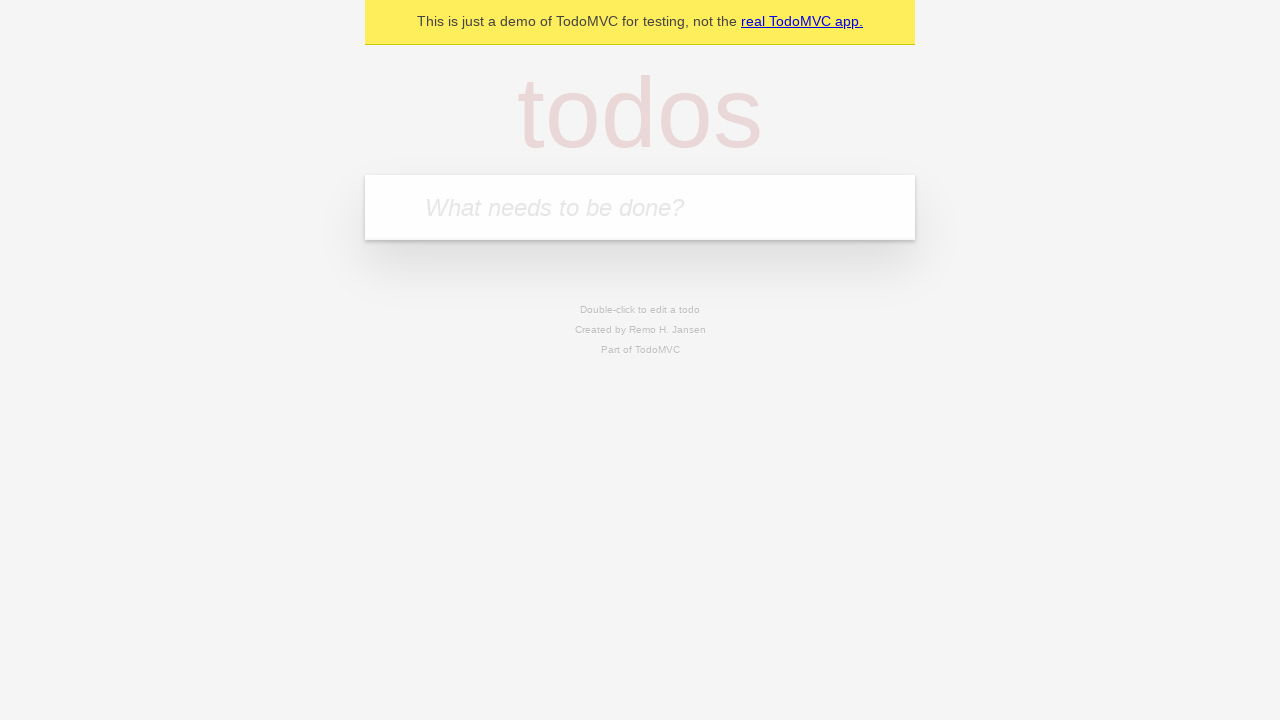

Filled todo input with 'buy some cheese' on internal:attr=[placeholder="What needs to be done?"i]
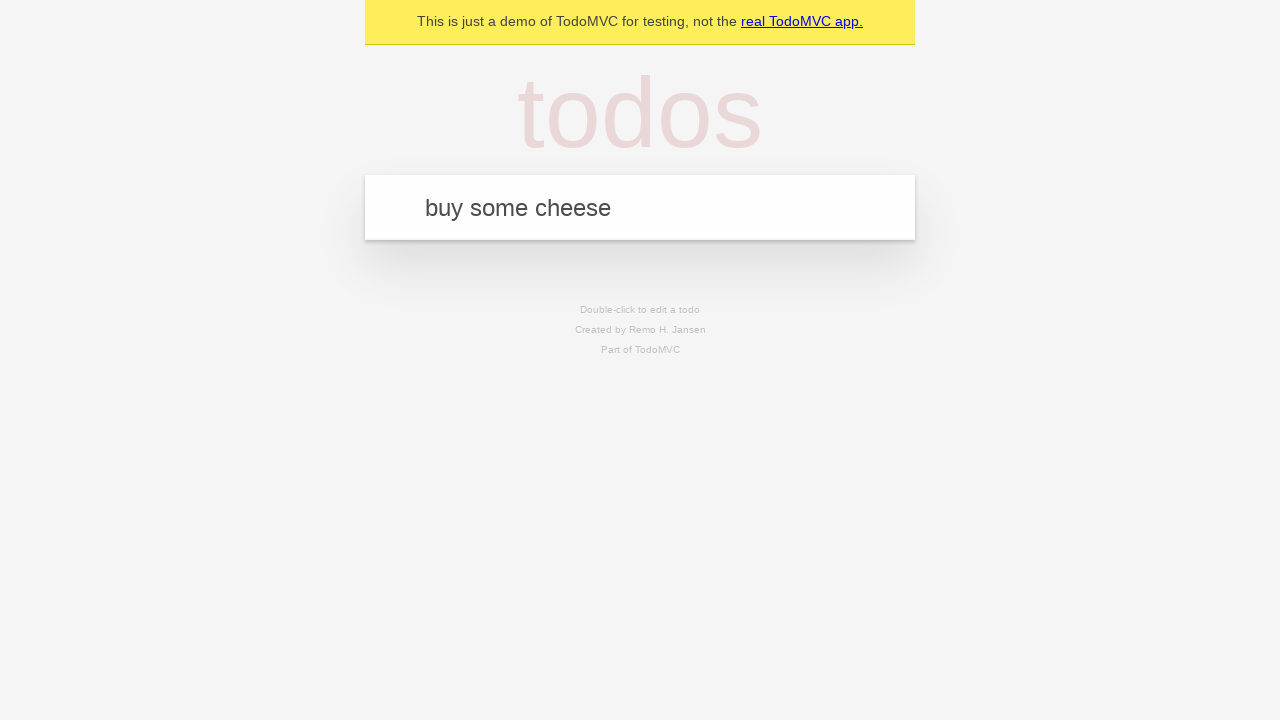

Pressed Enter to add first todo item on internal:attr=[placeholder="What needs to be done?"i]
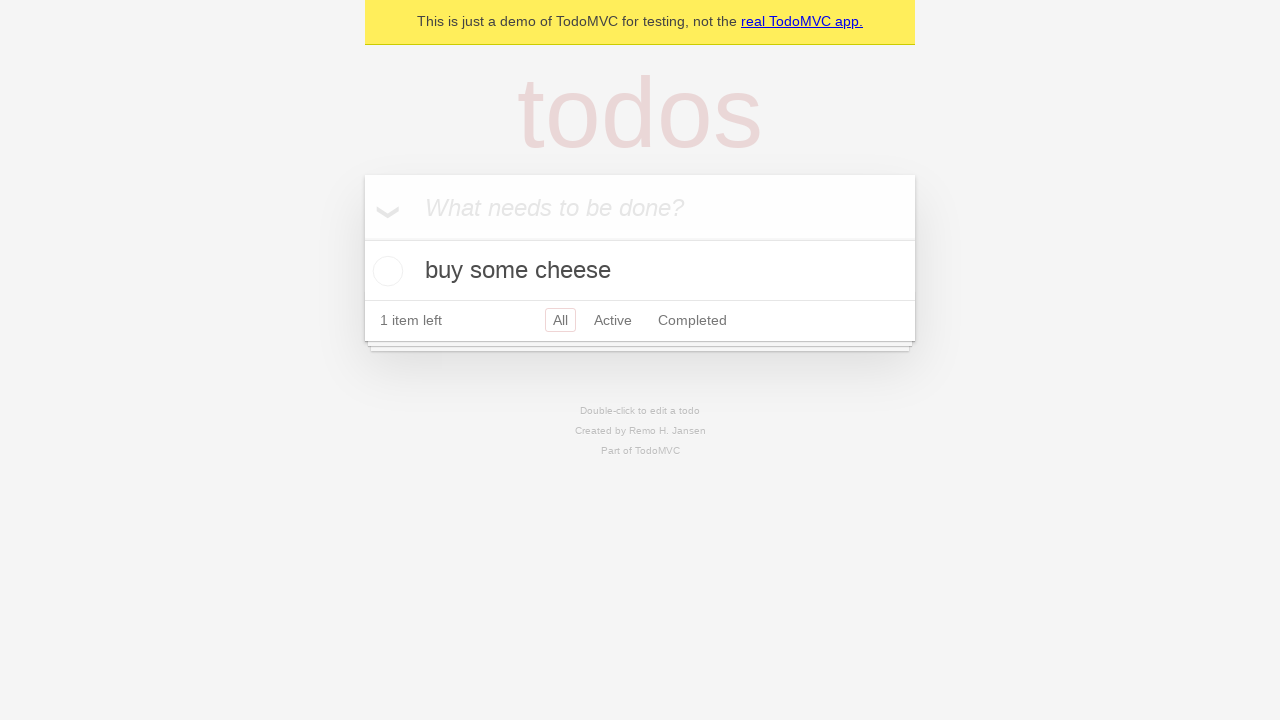

Filled todo input with 'feed the cat' on internal:attr=[placeholder="What needs to be done?"i]
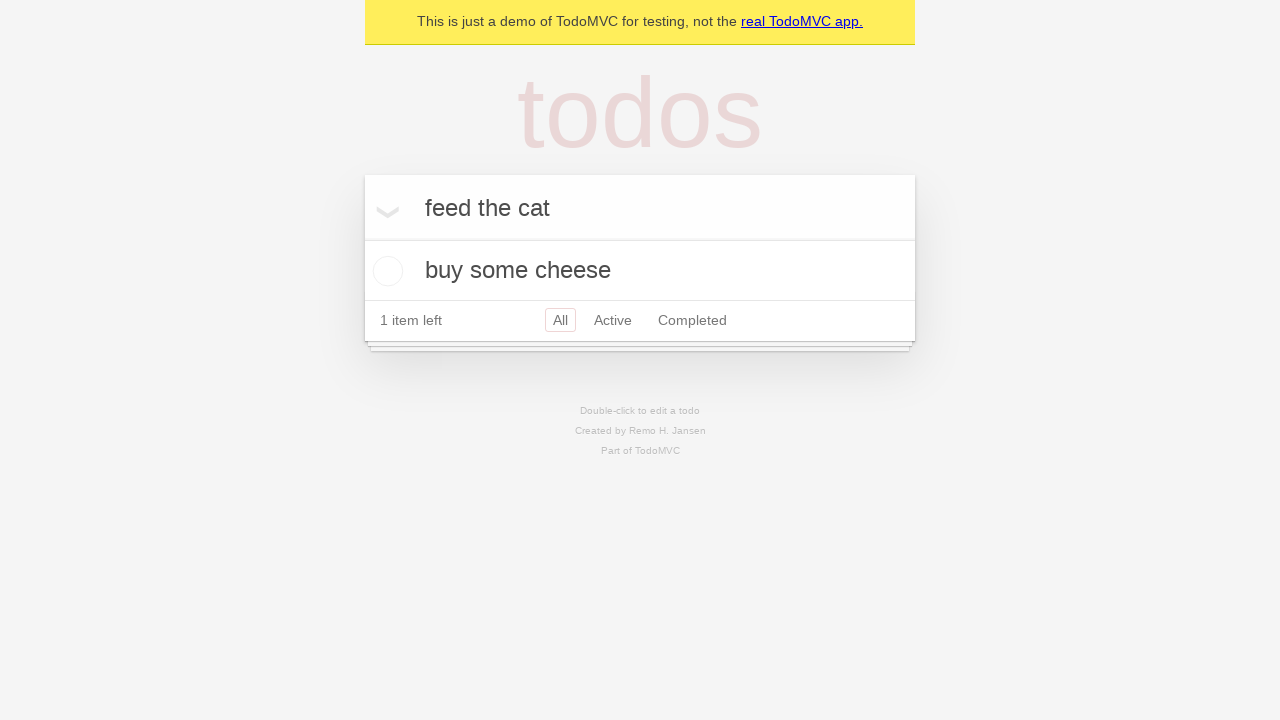

Pressed Enter to add second todo item on internal:attr=[placeholder="What needs to be done?"i]
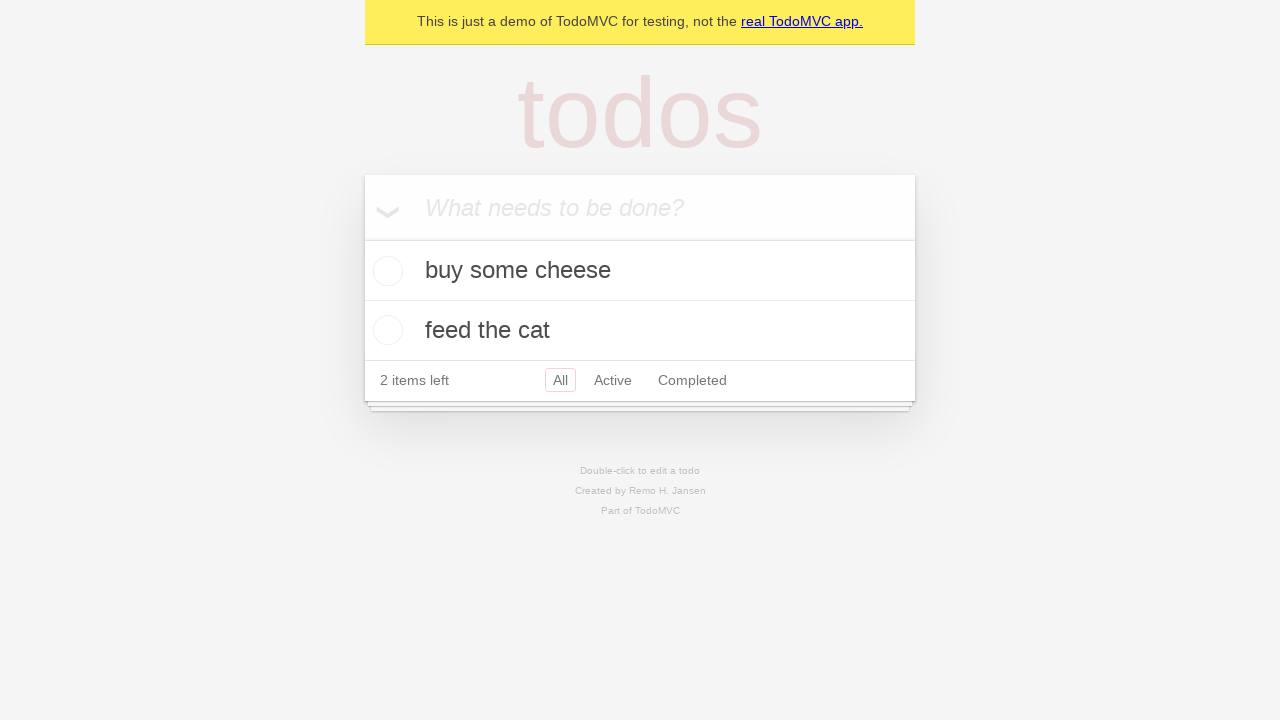

Filled todo input with 'book a doctors appointment' on internal:attr=[placeholder="What needs to be done?"i]
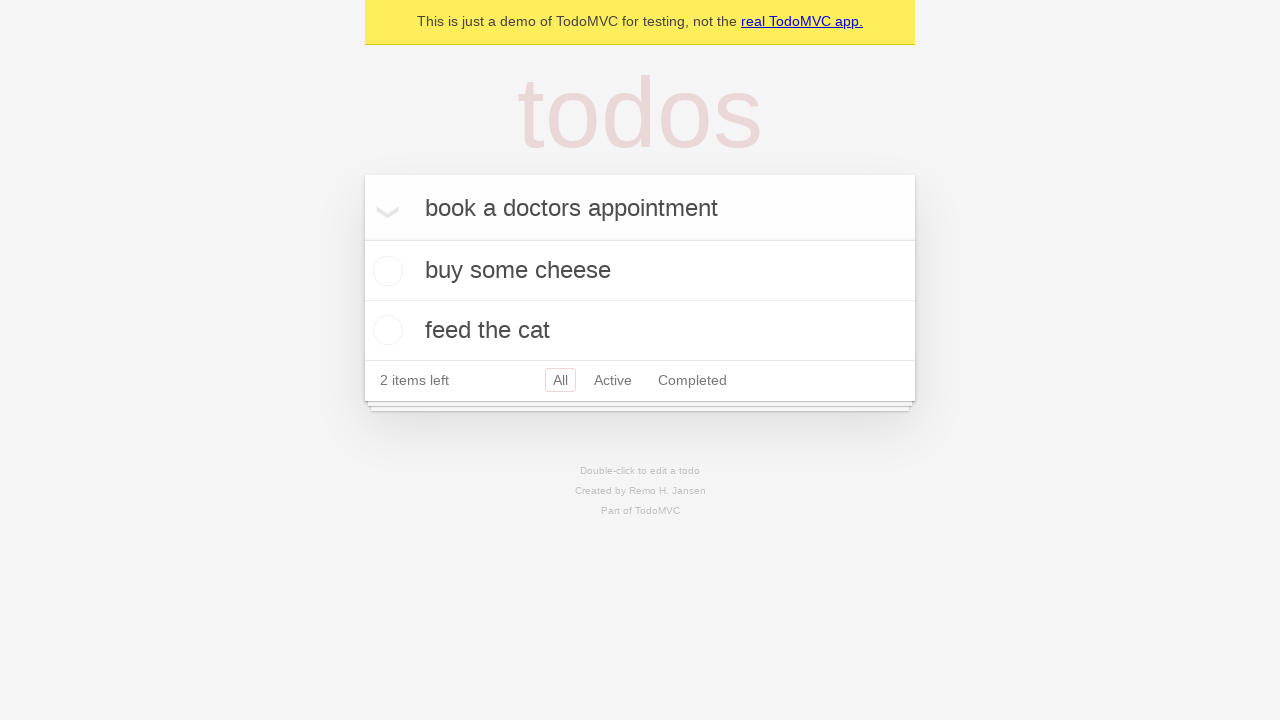

Pressed Enter to add third todo item on internal:attr=[placeholder="What needs to be done?"i]
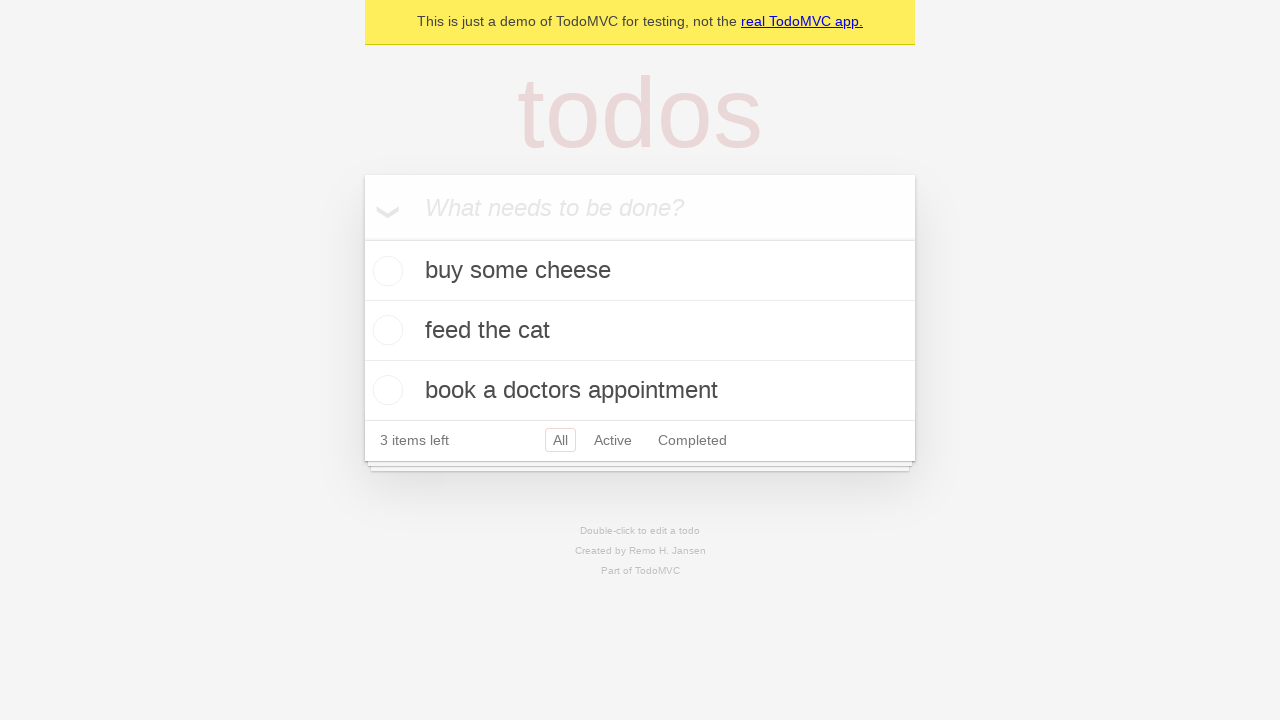

Checked toggle-all to mark all items as complete at (362, 238) on internal:label="Mark all as complete"i
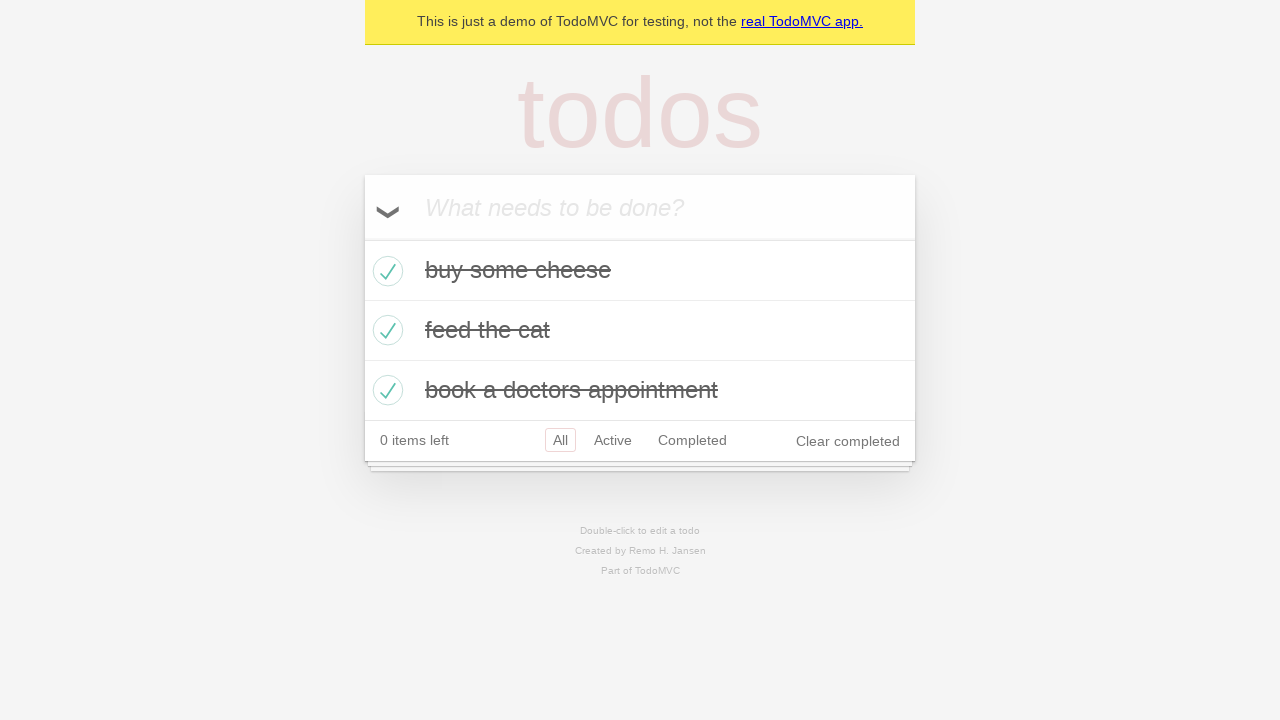

Unchecked toggle-all to clear complete state of all items at (362, 238) on internal:label="Mark all as complete"i
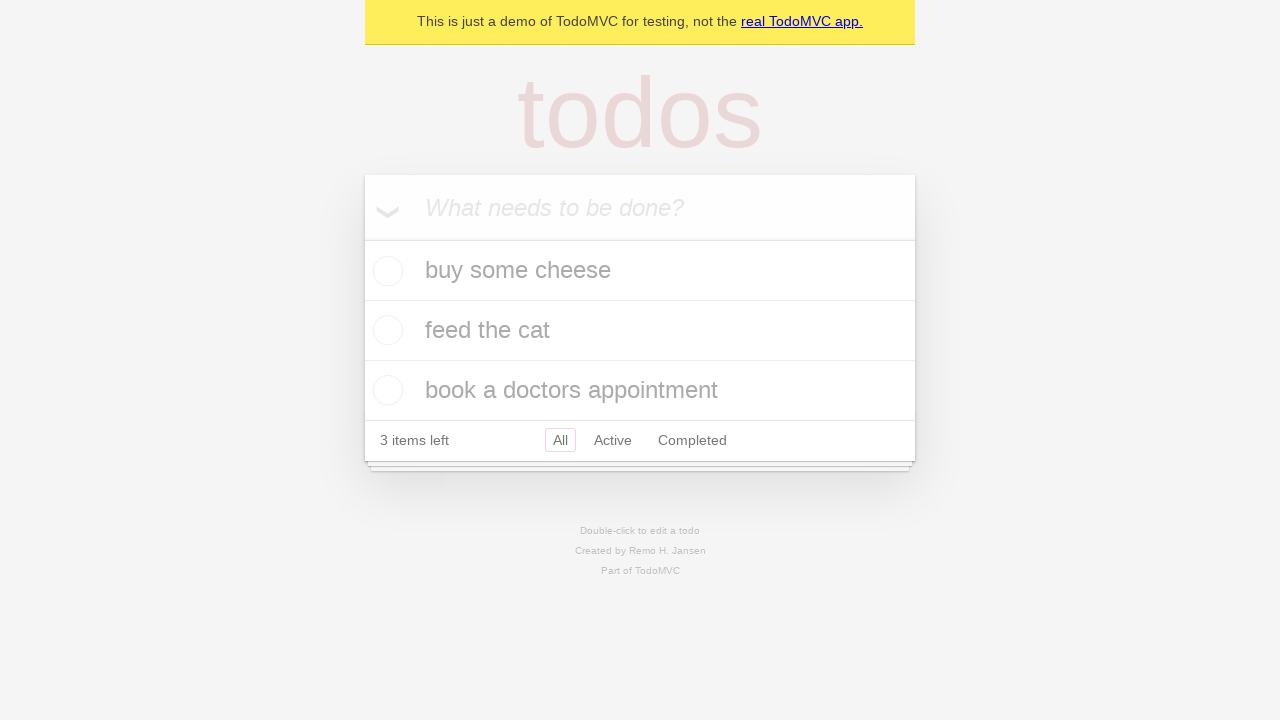

Verified todo items are loaded and visible
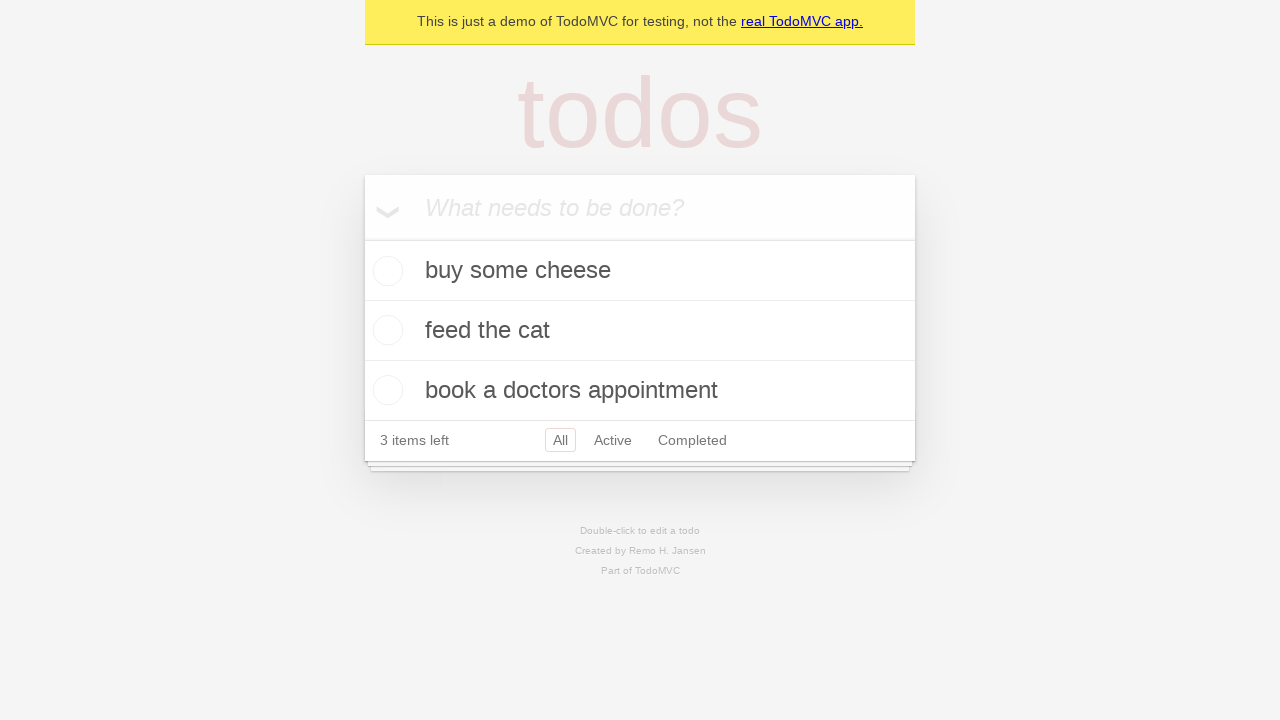

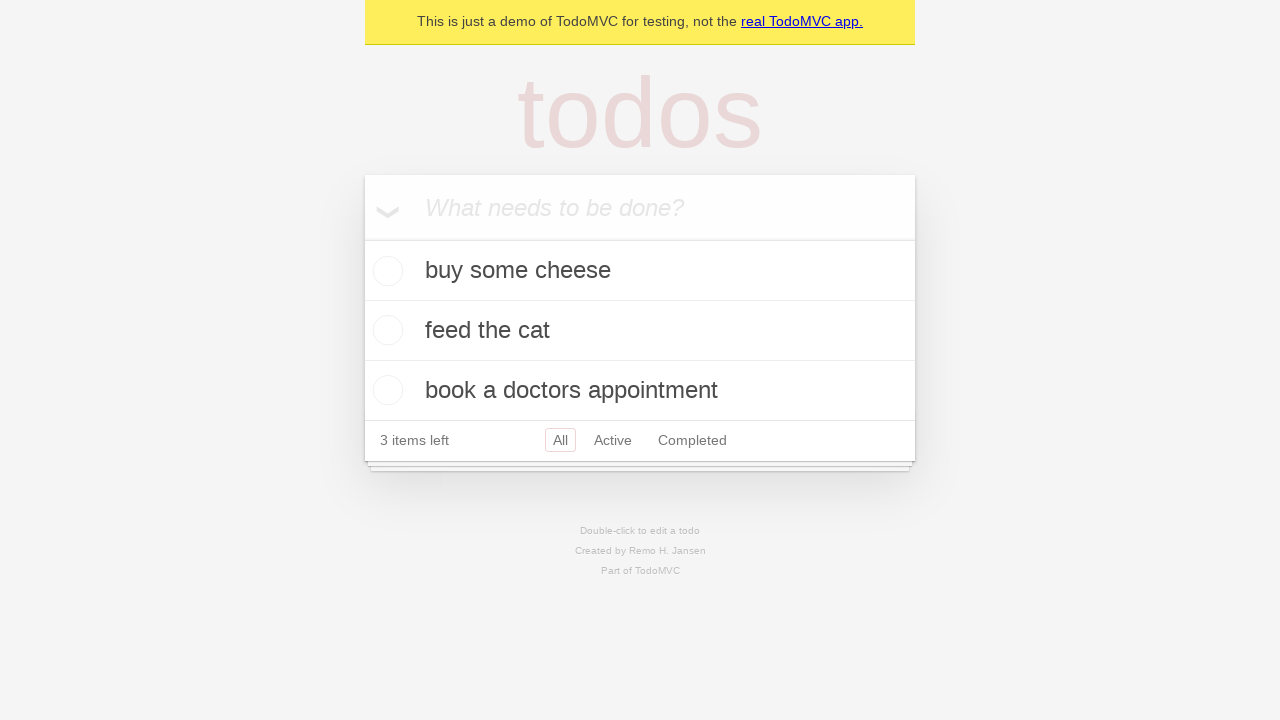